Navigates to a second page, goes back, then navigates forward to return to the second page

Starting URL: https://the-internet.herokuapp.com

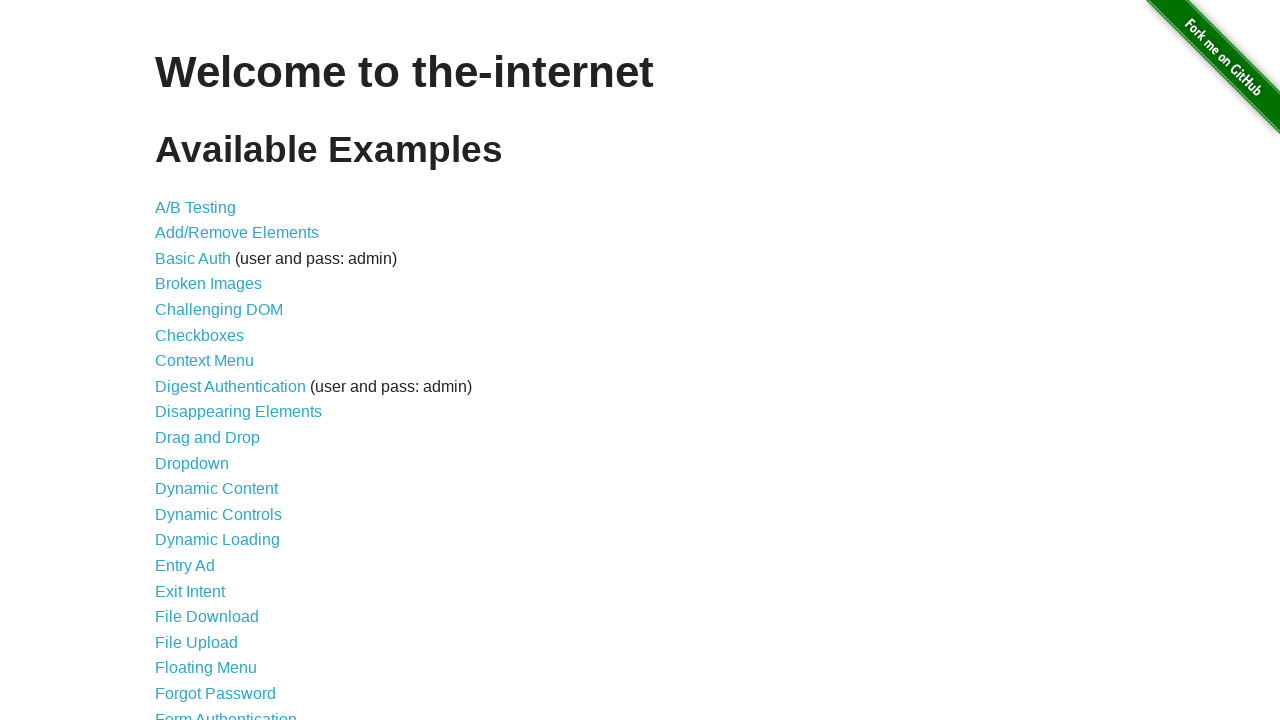

Navigated to login page
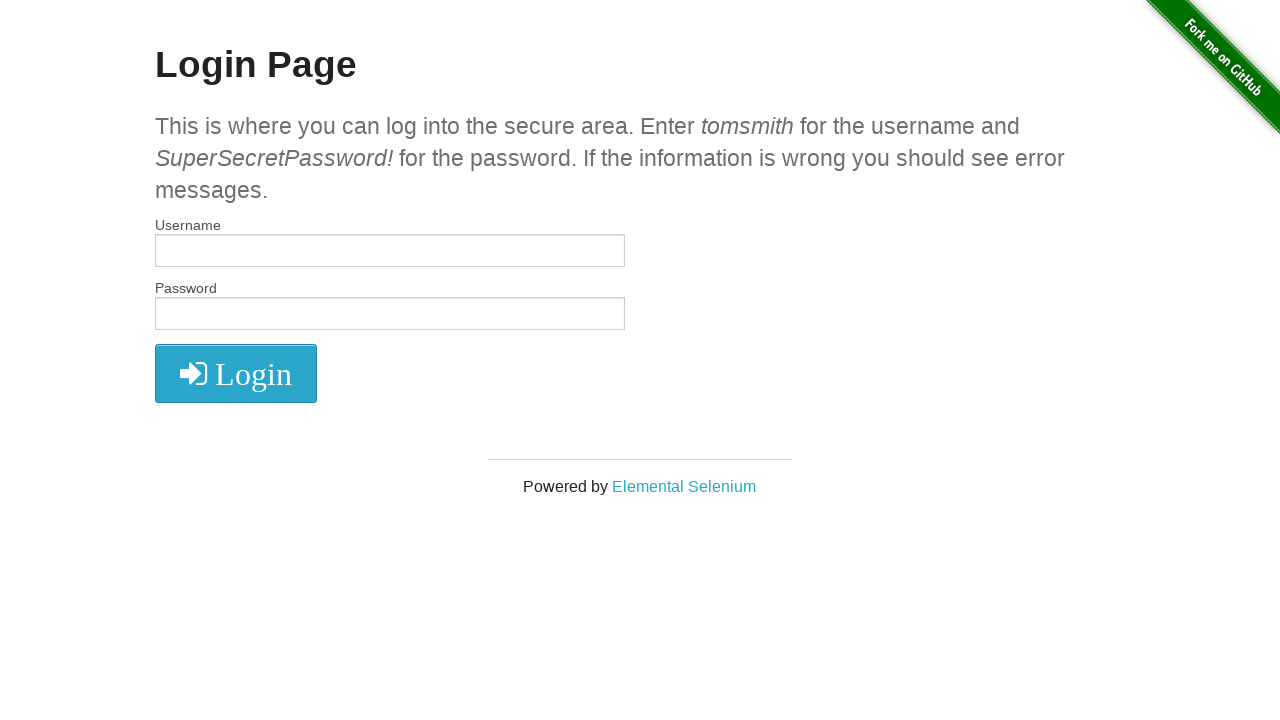

Navigated back to previous page
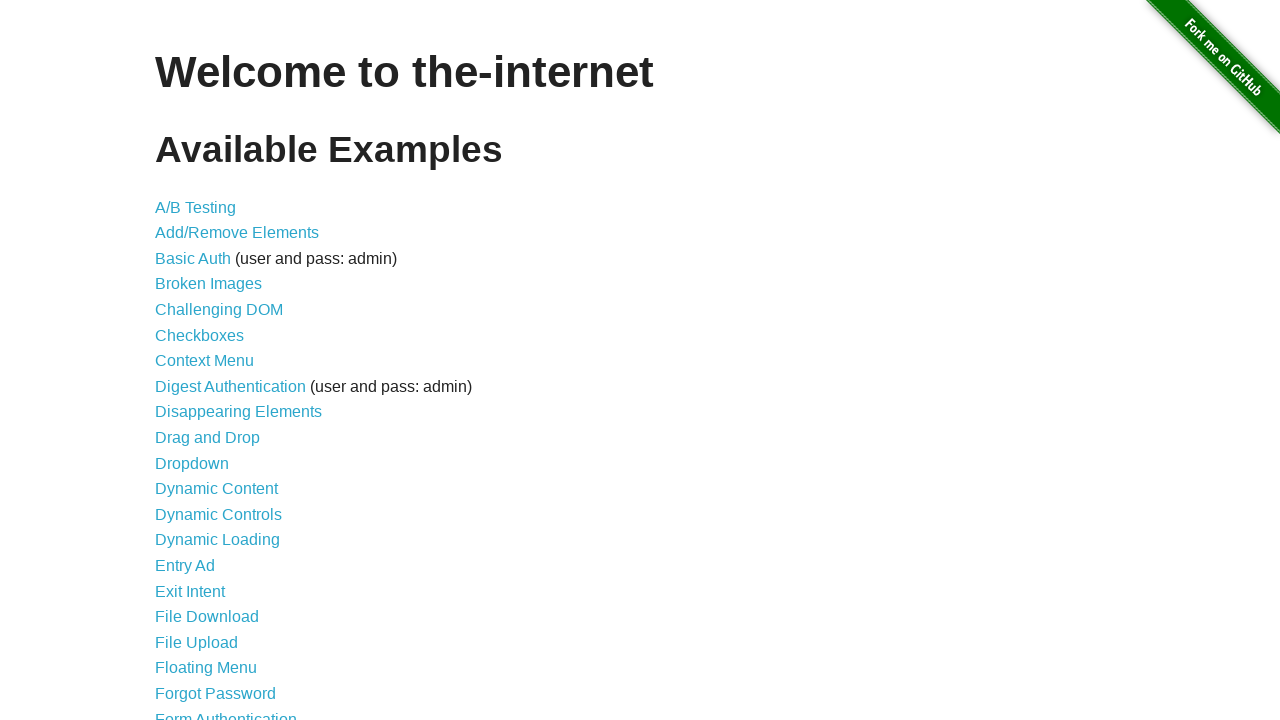

Navigated forward to login page
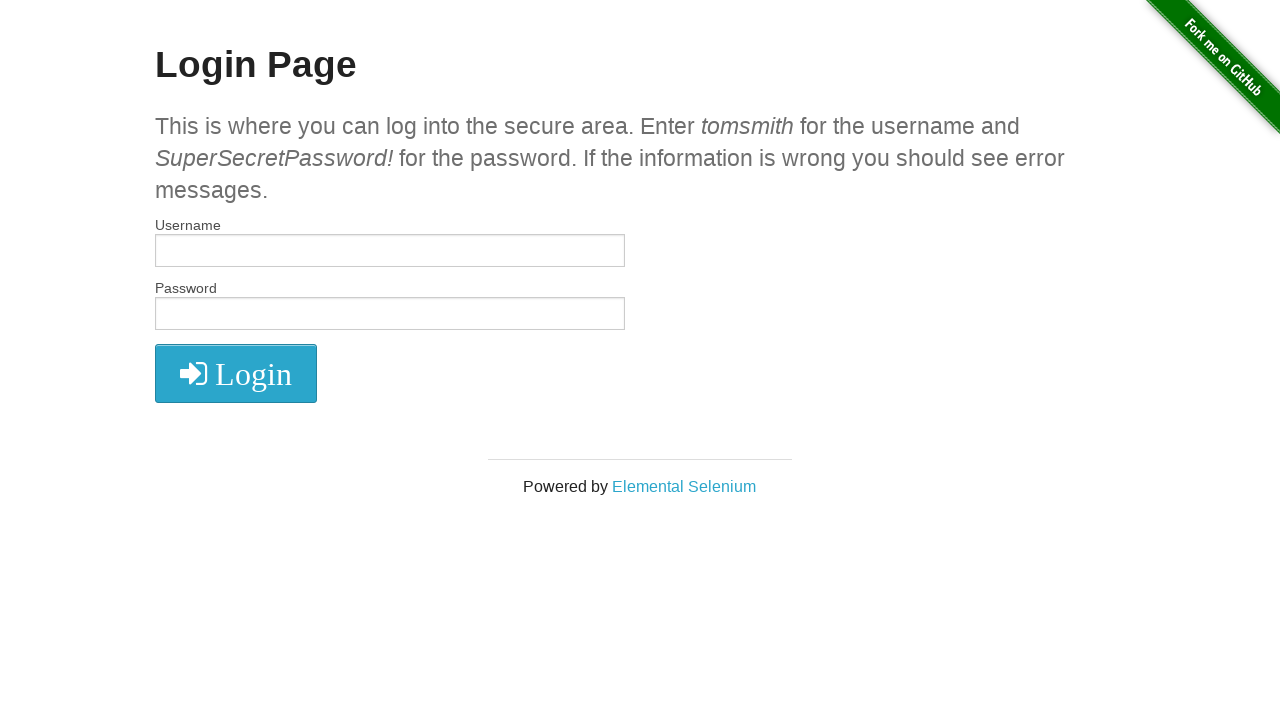

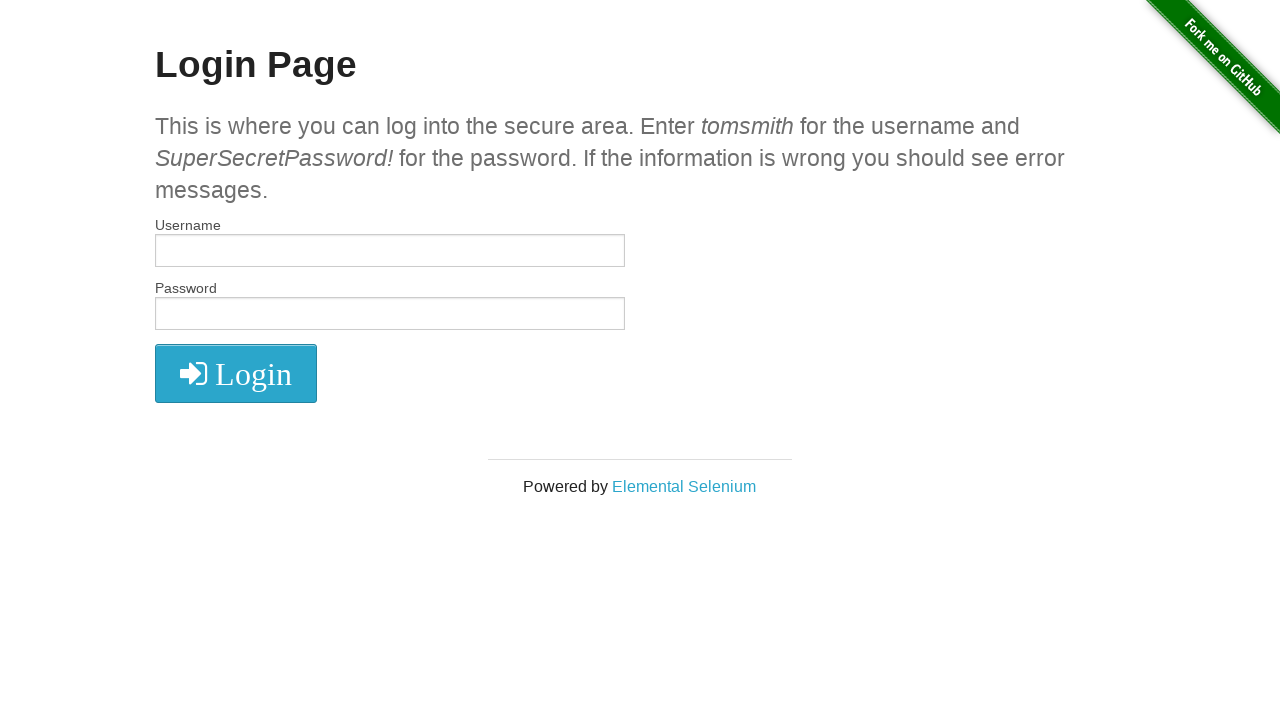